Tests table sorting functionality and pagination by clicking on column headers, verifying sort order, and navigating through pages to find specific items

Starting URL: https://rahulshettyacademy.com/seleniumPractise/#/offers

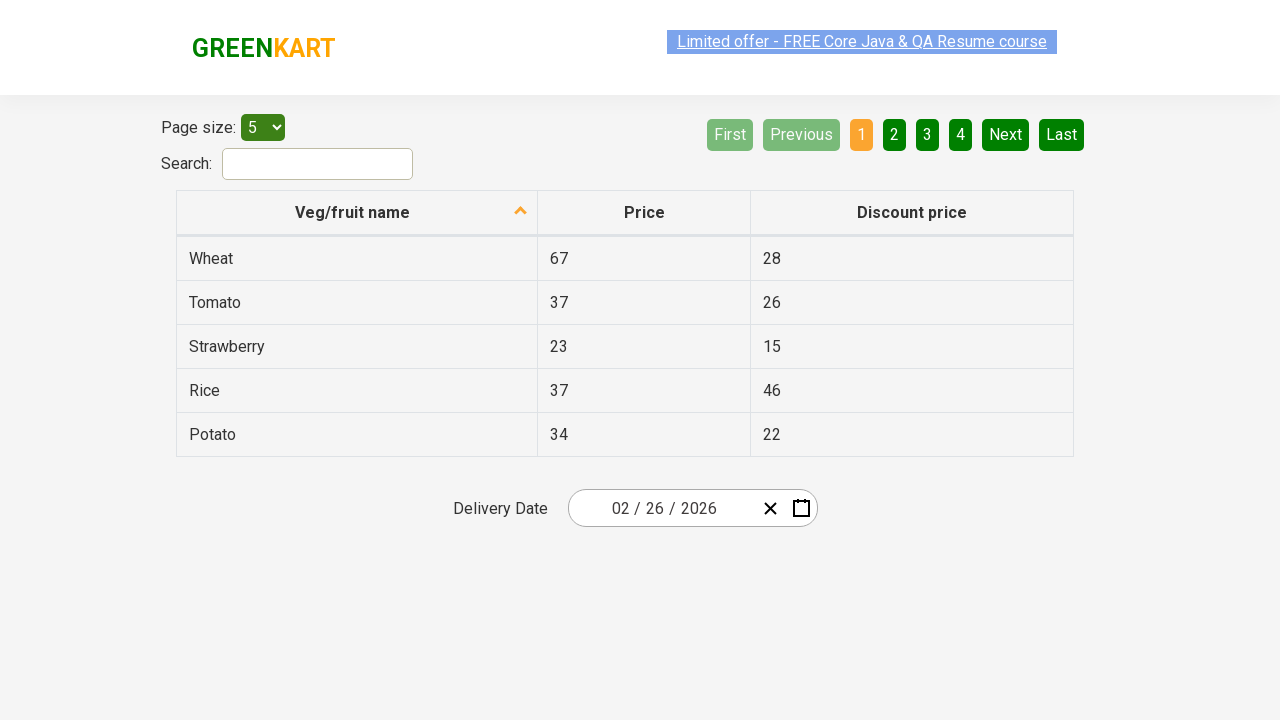

Clicked first column header to sort table at (357, 213) on xpath=//tr/th[1]
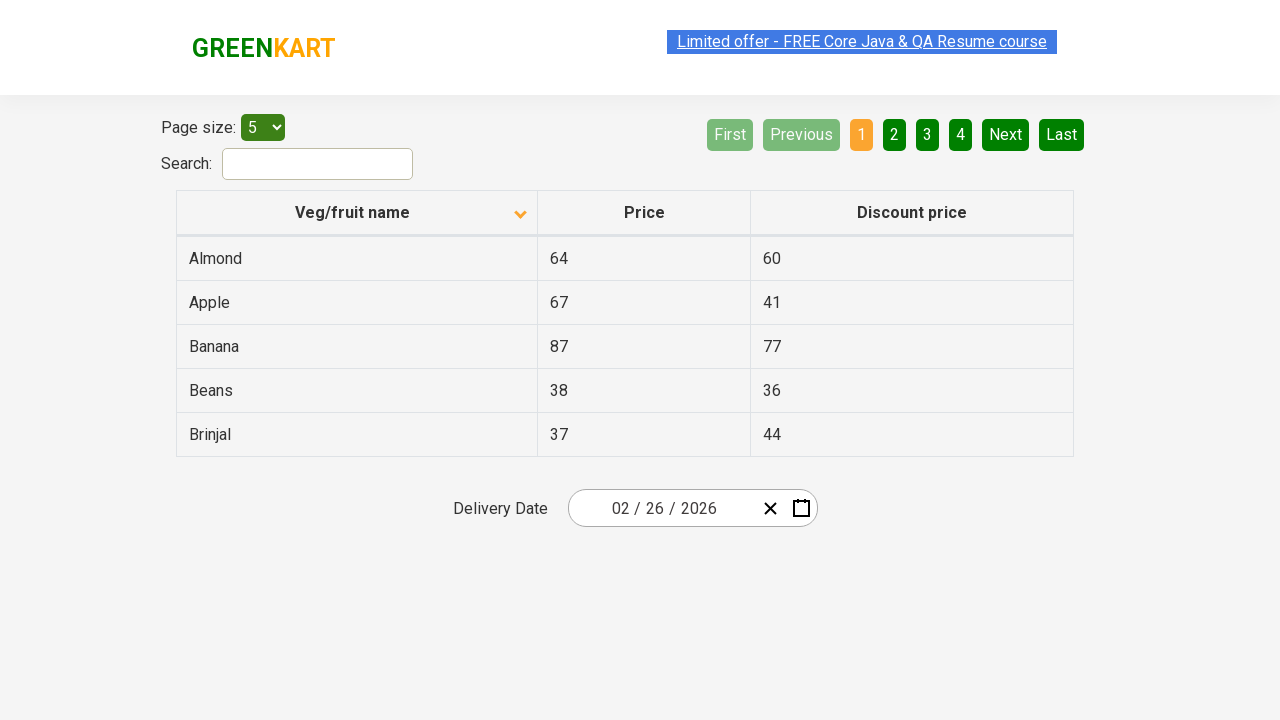

Table sorted and loaded
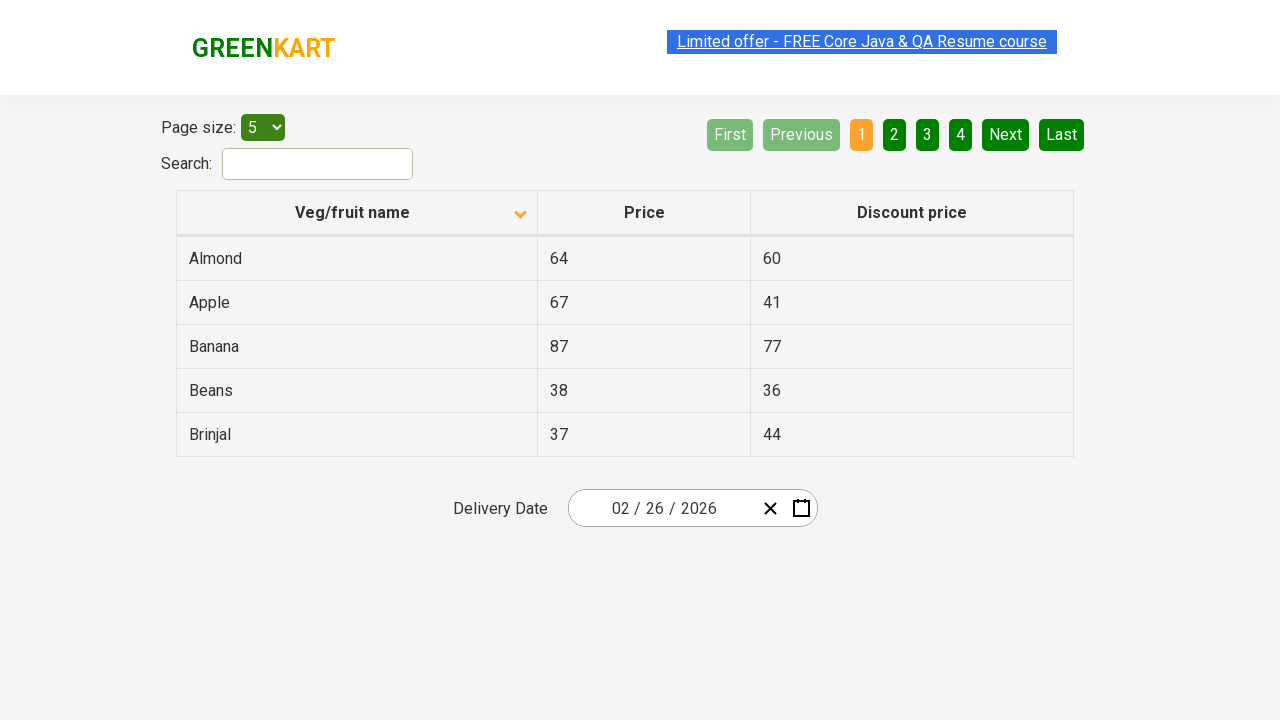

Retrieved all elements from first column
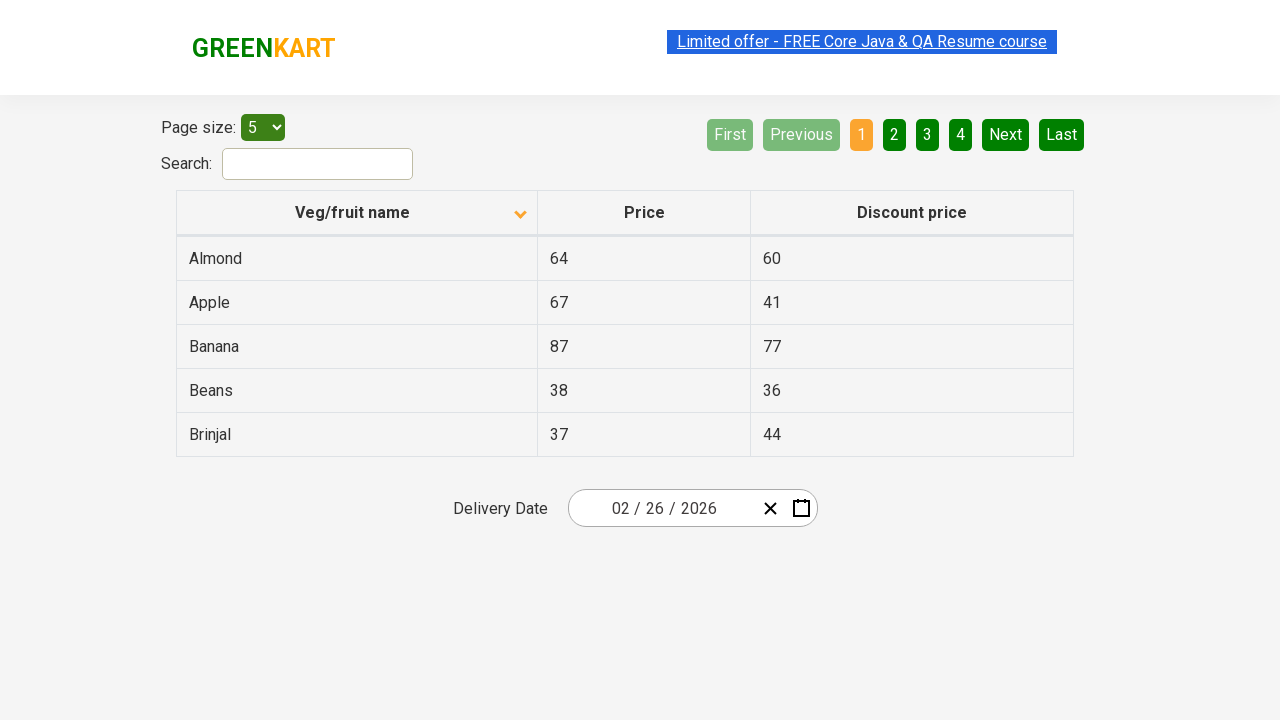

Verified table is properly sorted in ascending order
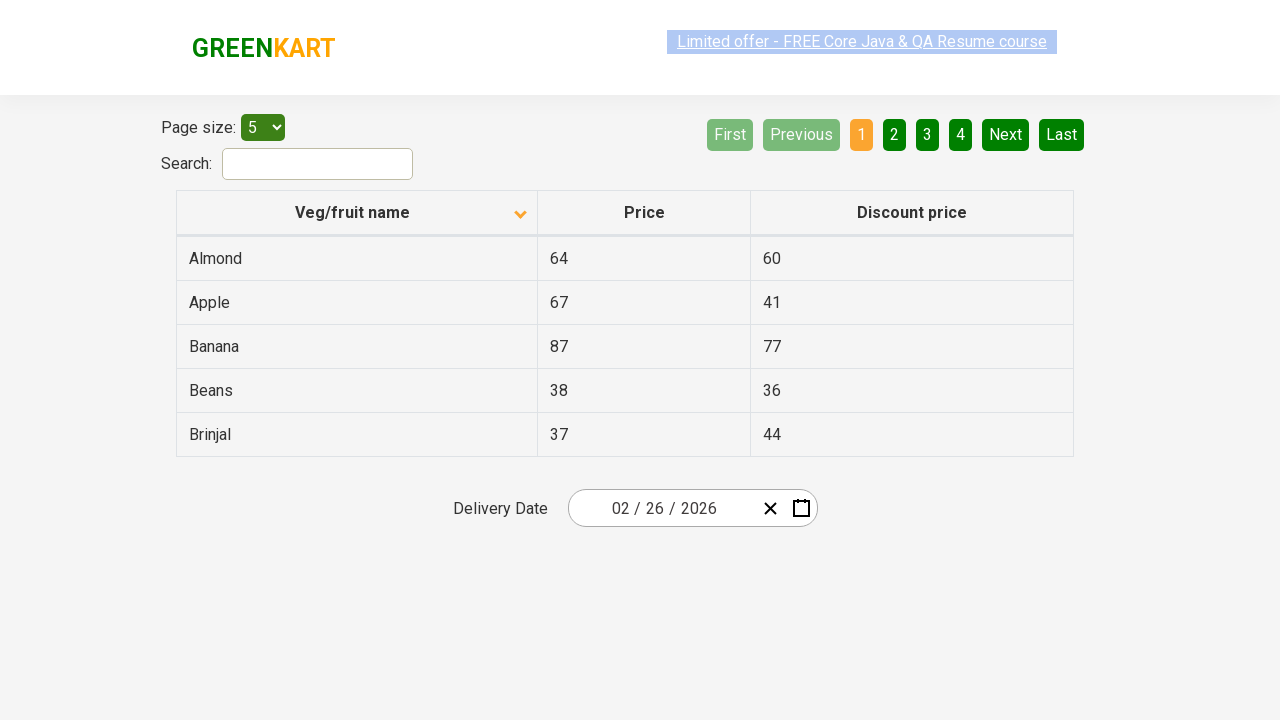

Retrieved and displayed prices for all items in current view
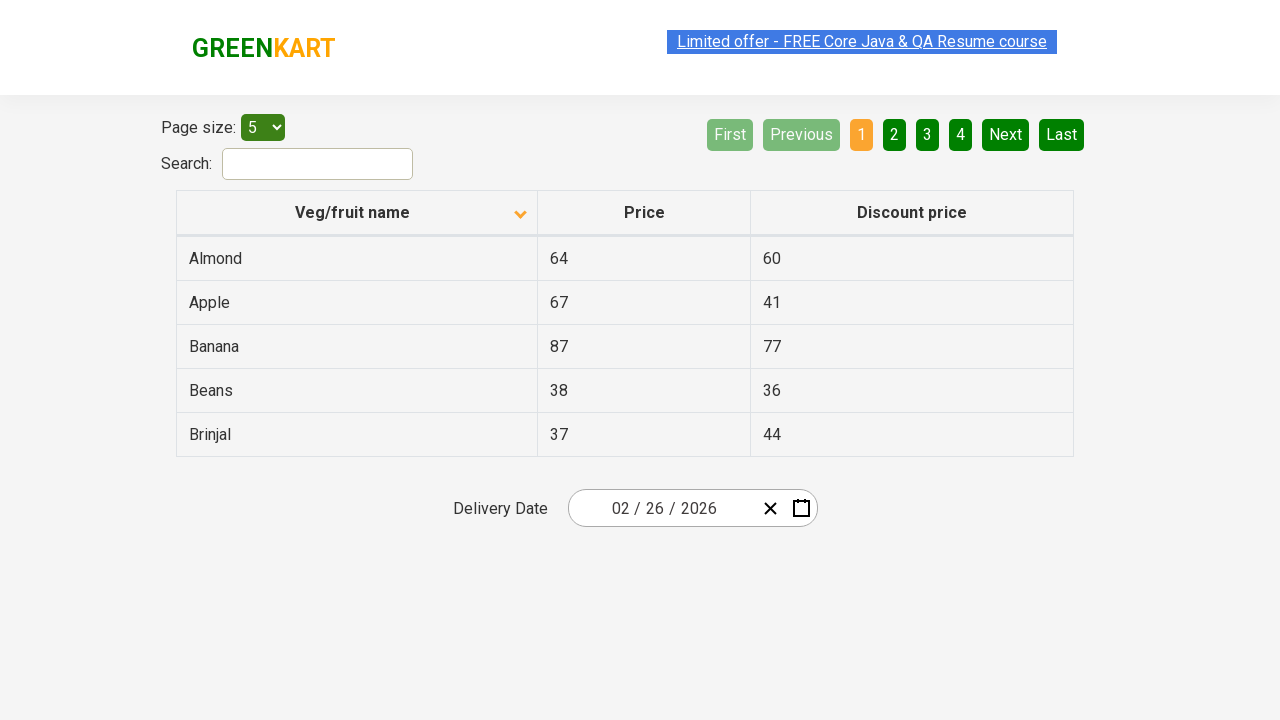

Checked for 'Wheat' item in current page
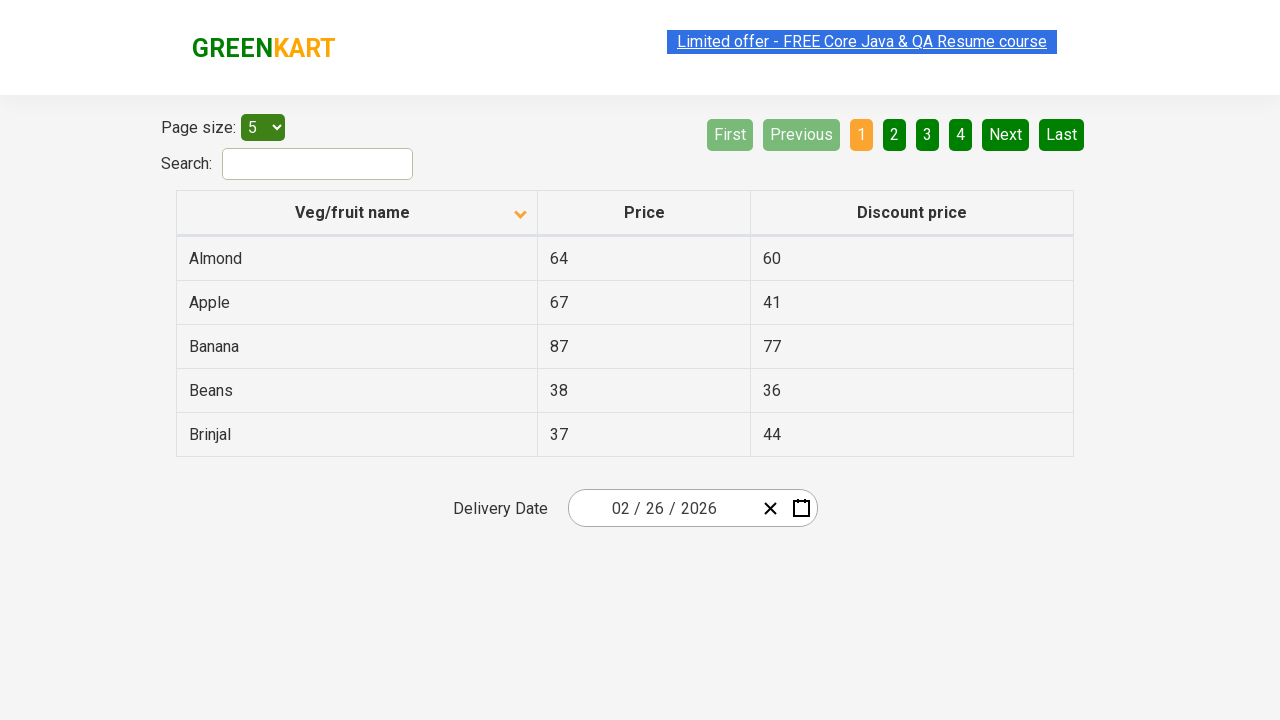

'Wheat' not found on current page, navigating to next page at (1006, 134) on a[aria-label='Next']
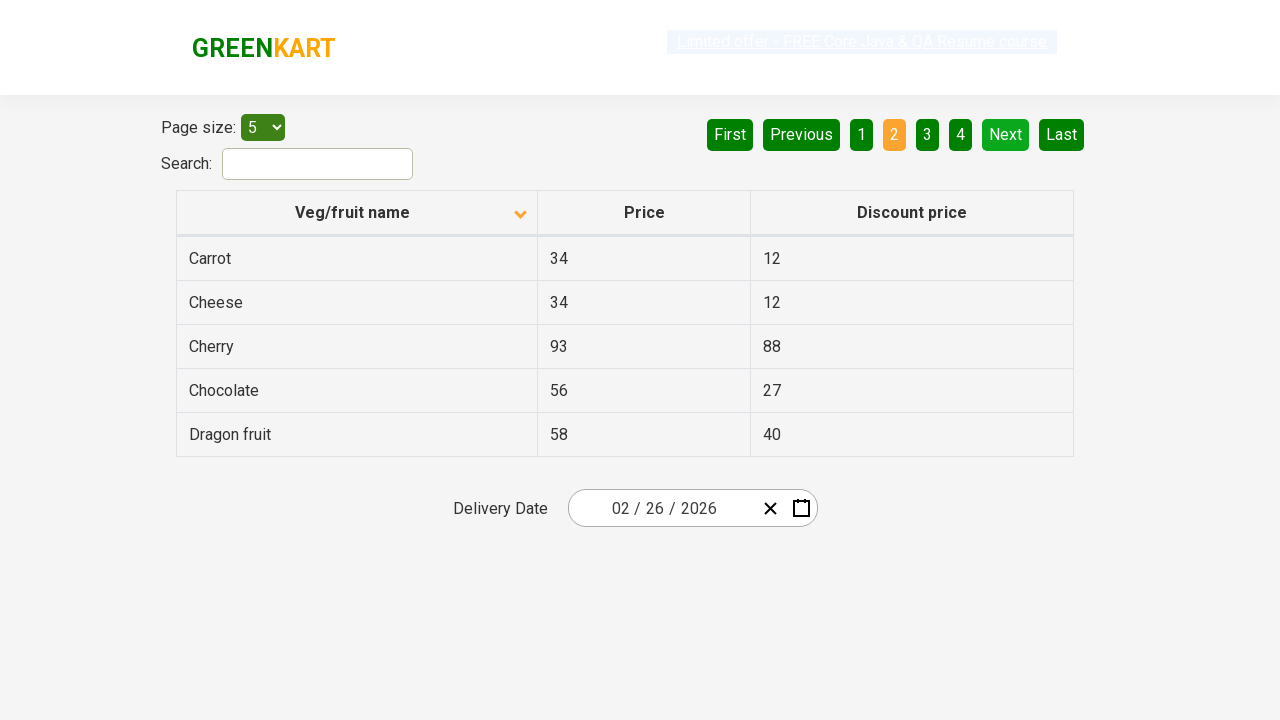

Next page loaded and table elements visible
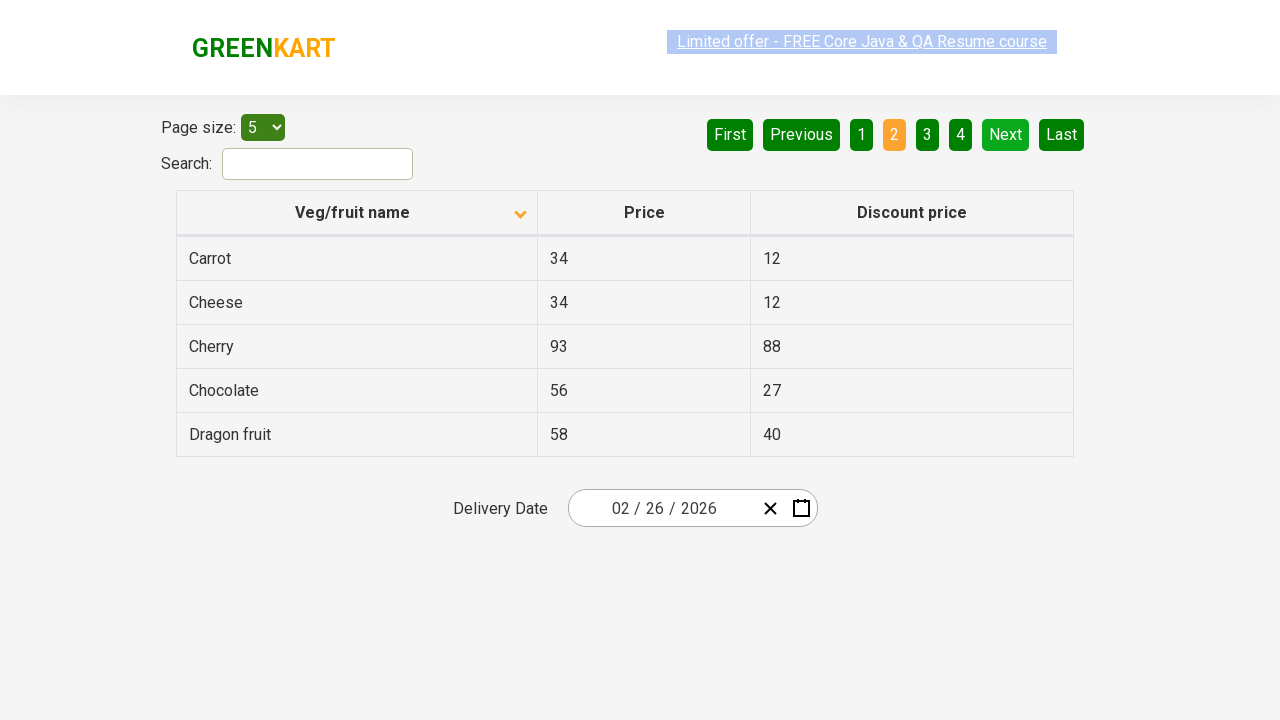

Checked for 'Wheat' item in current page
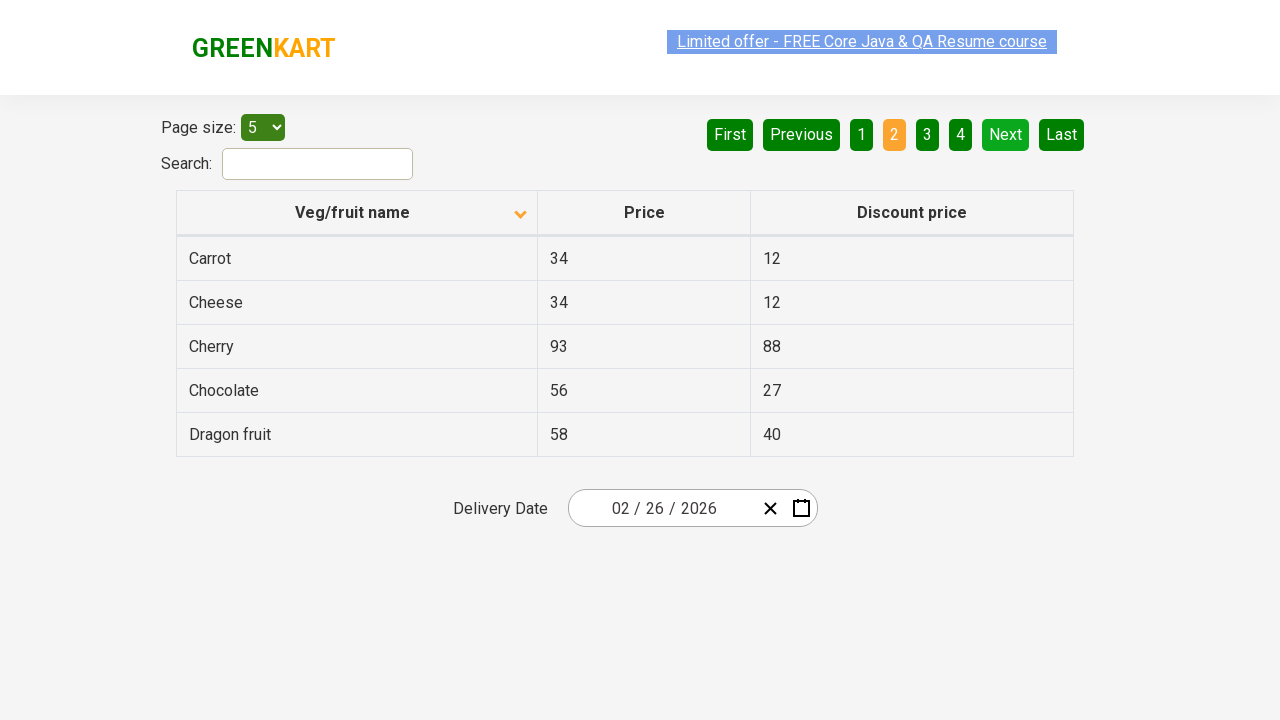

'Wheat' not found on current page, navigating to next page at (1006, 134) on a[aria-label='Next']
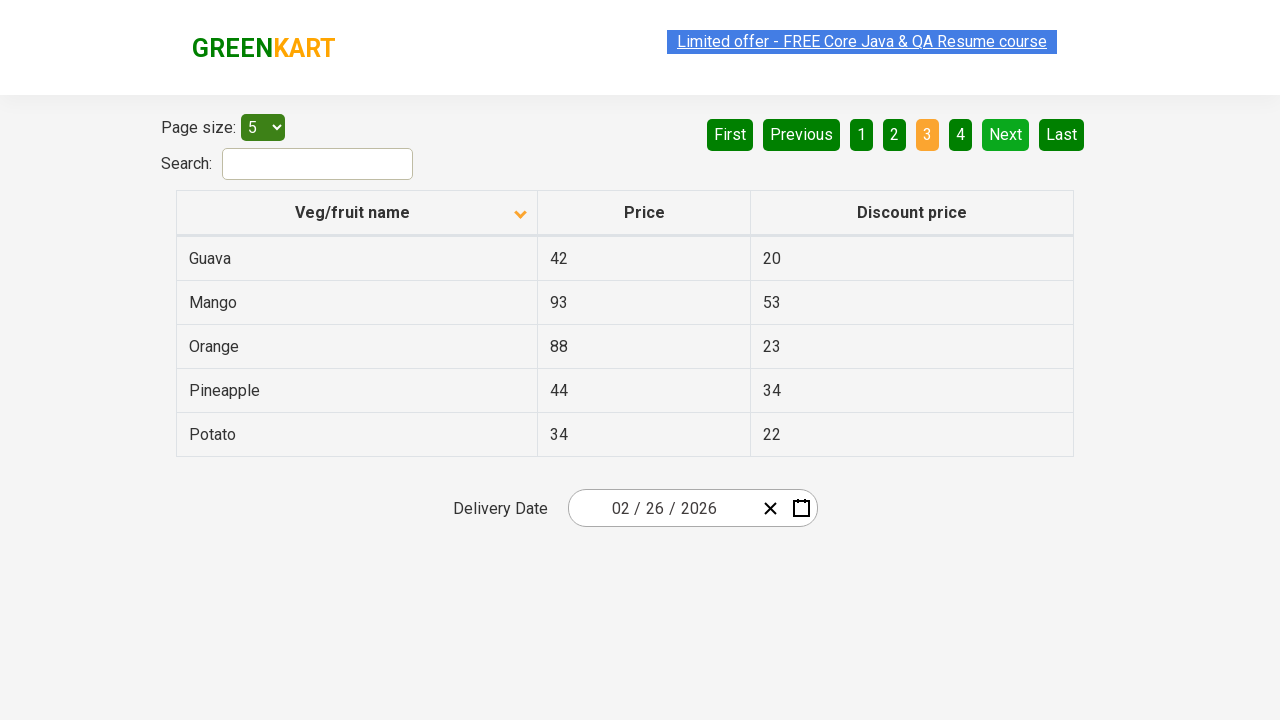

Next page loaded and table elements visible
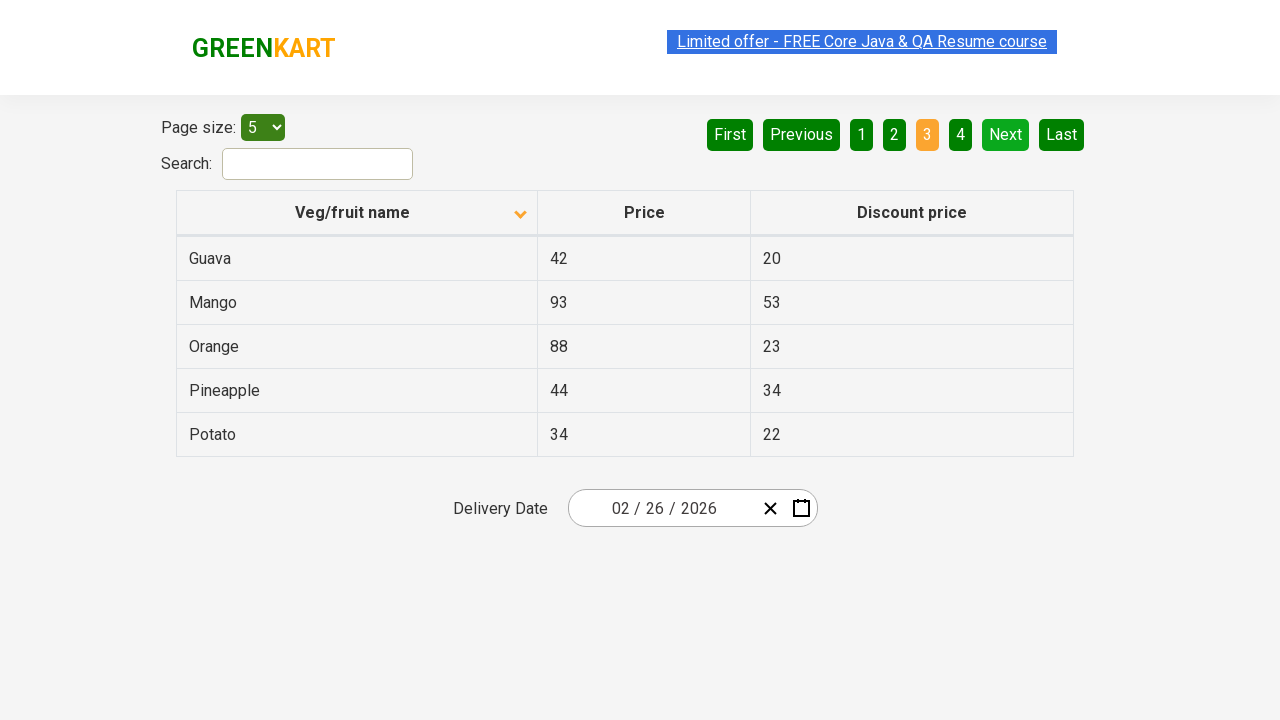

Checked for 'Wheat' item in current page
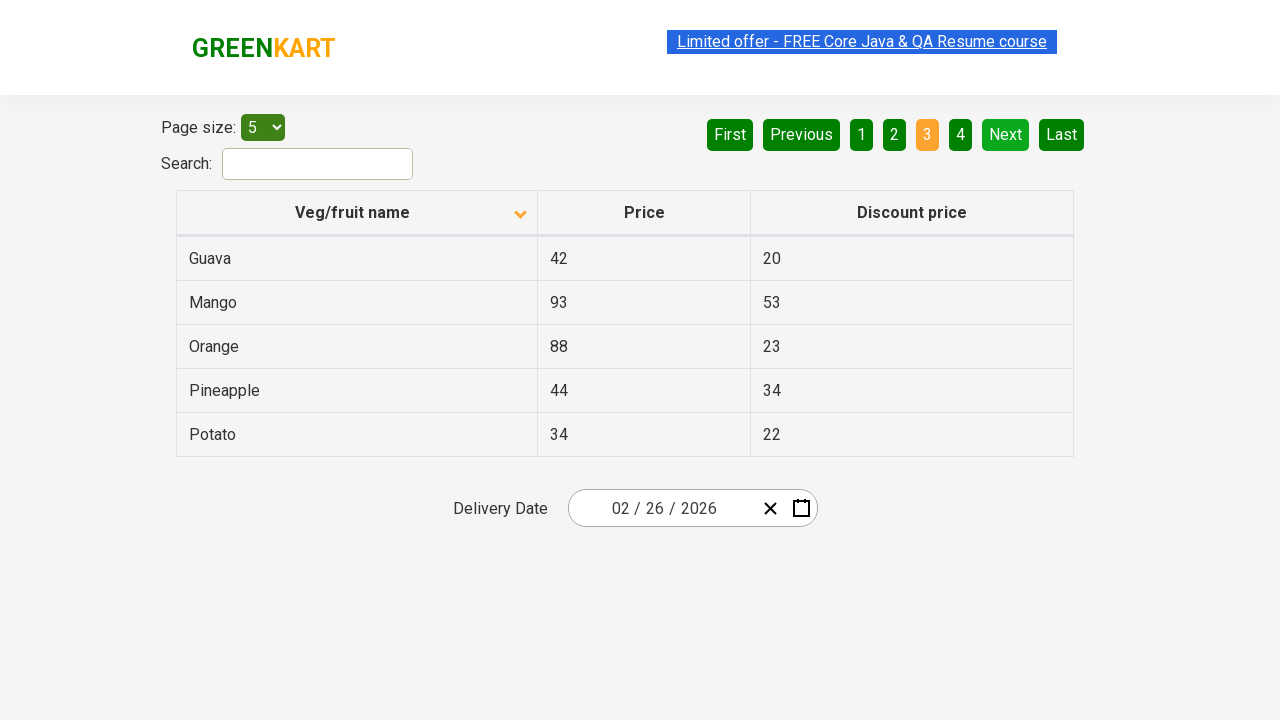

'Wheat' not found on current page, navigating to next page at (1006, 134) on a[aria-label='Next']
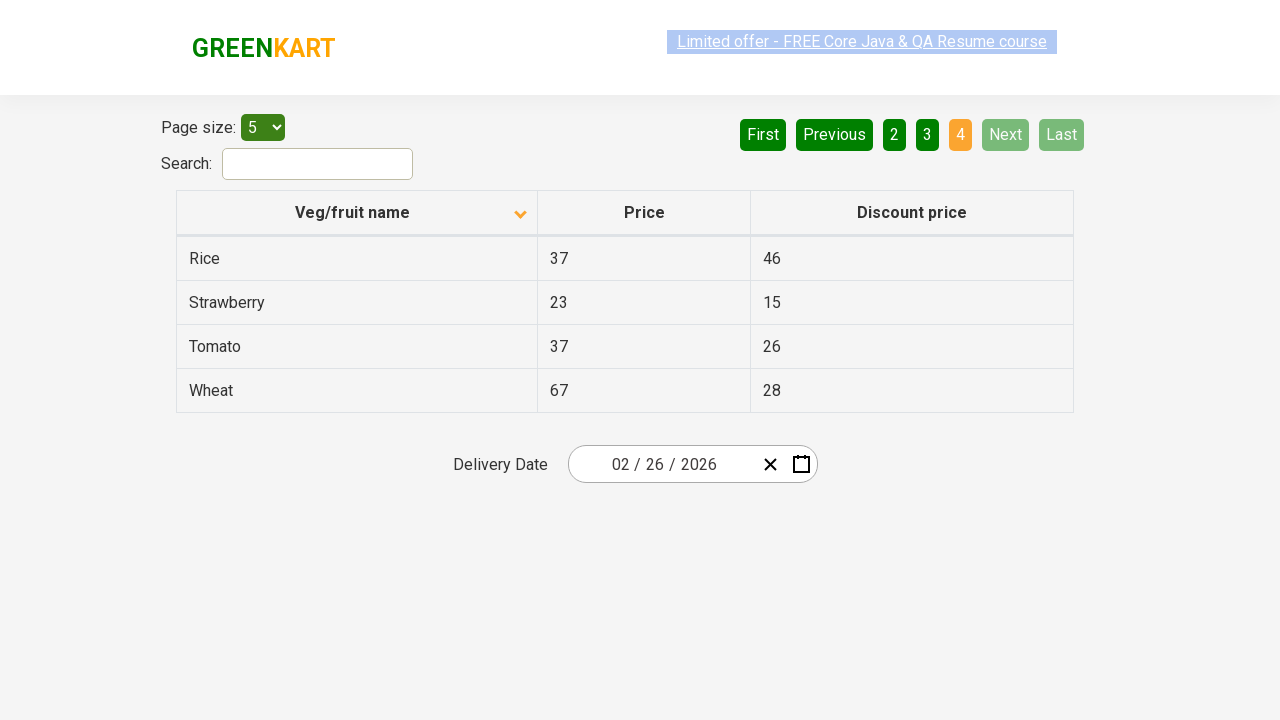

Next page loaded and table elements visible
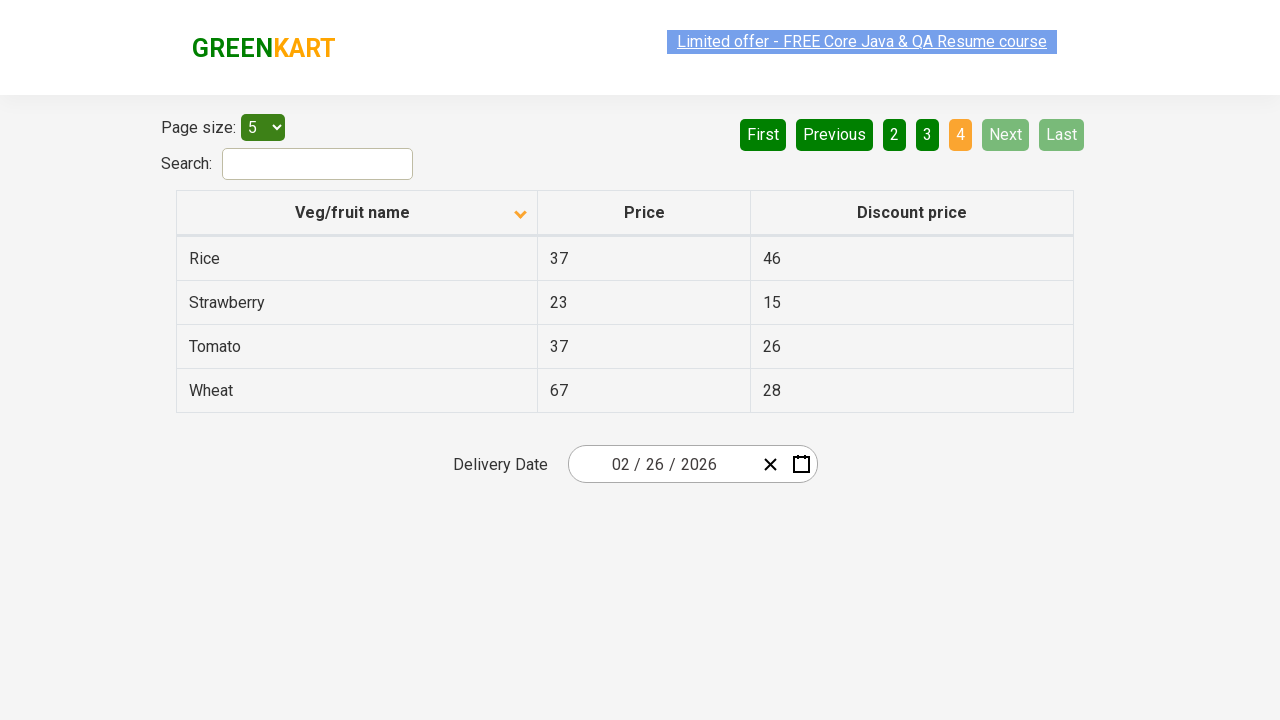

Checked for 'Wheat' item in current page
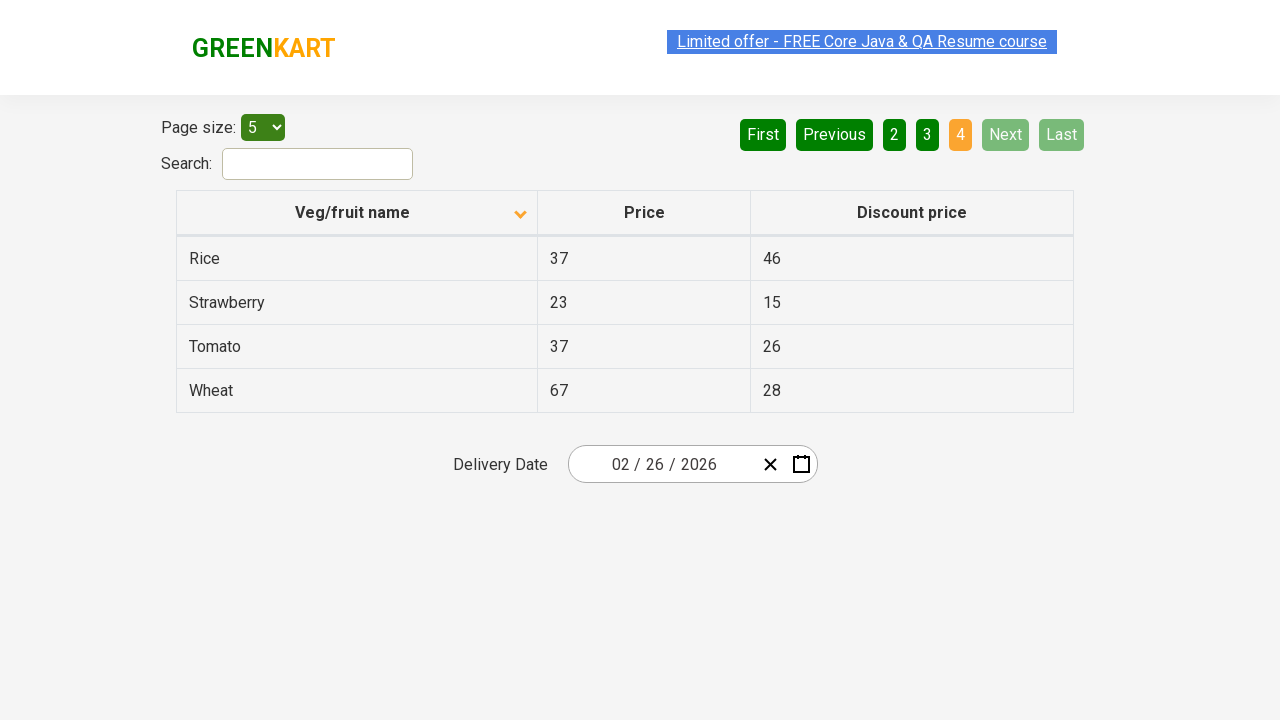

Found 'Wheat' item and retrieved its price
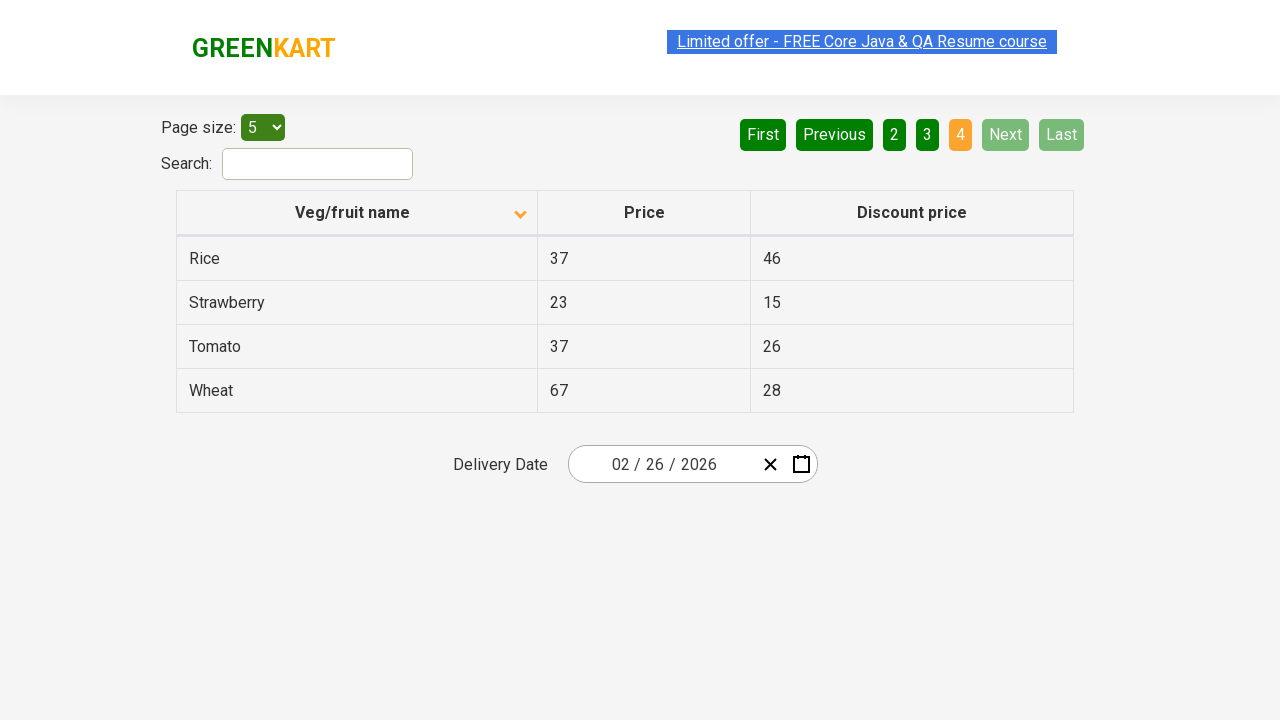

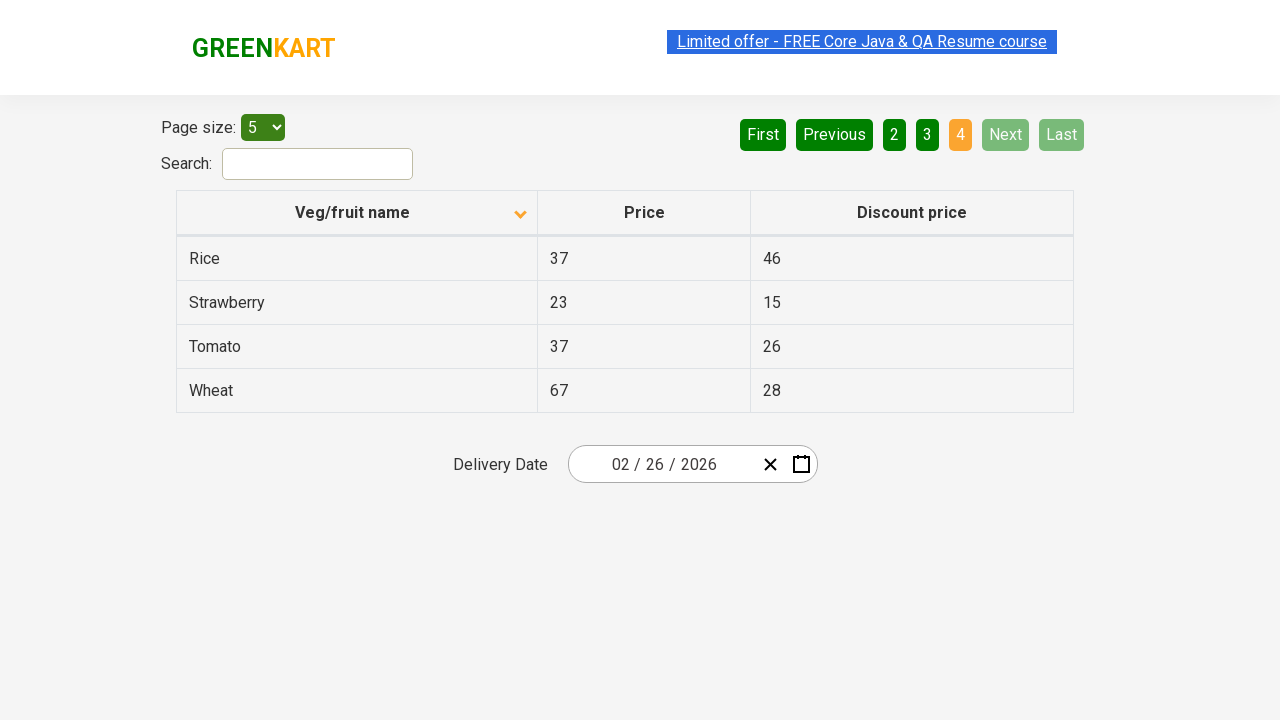